Tests right-click context menu functionality by performing a right-click action on a specific element

Starting URL: http://swisnl.github.io/jQuery-contextMenu/demo.html

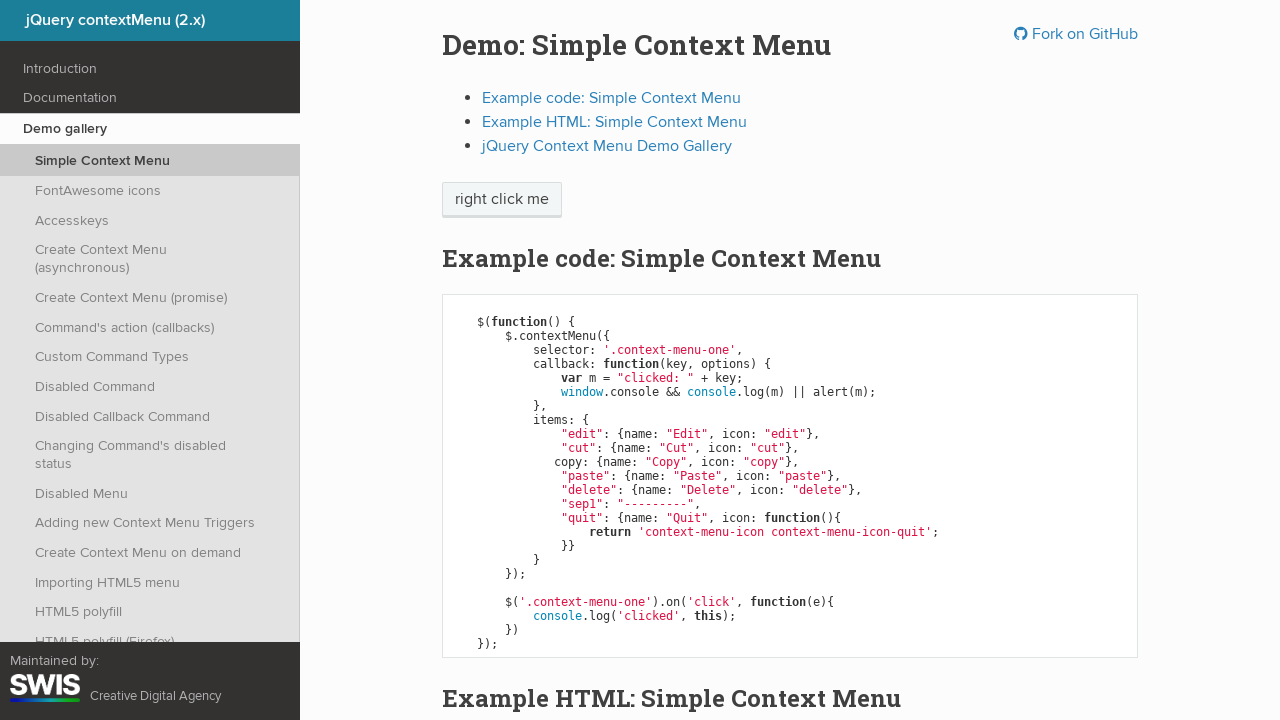

Located the 'right click me' element
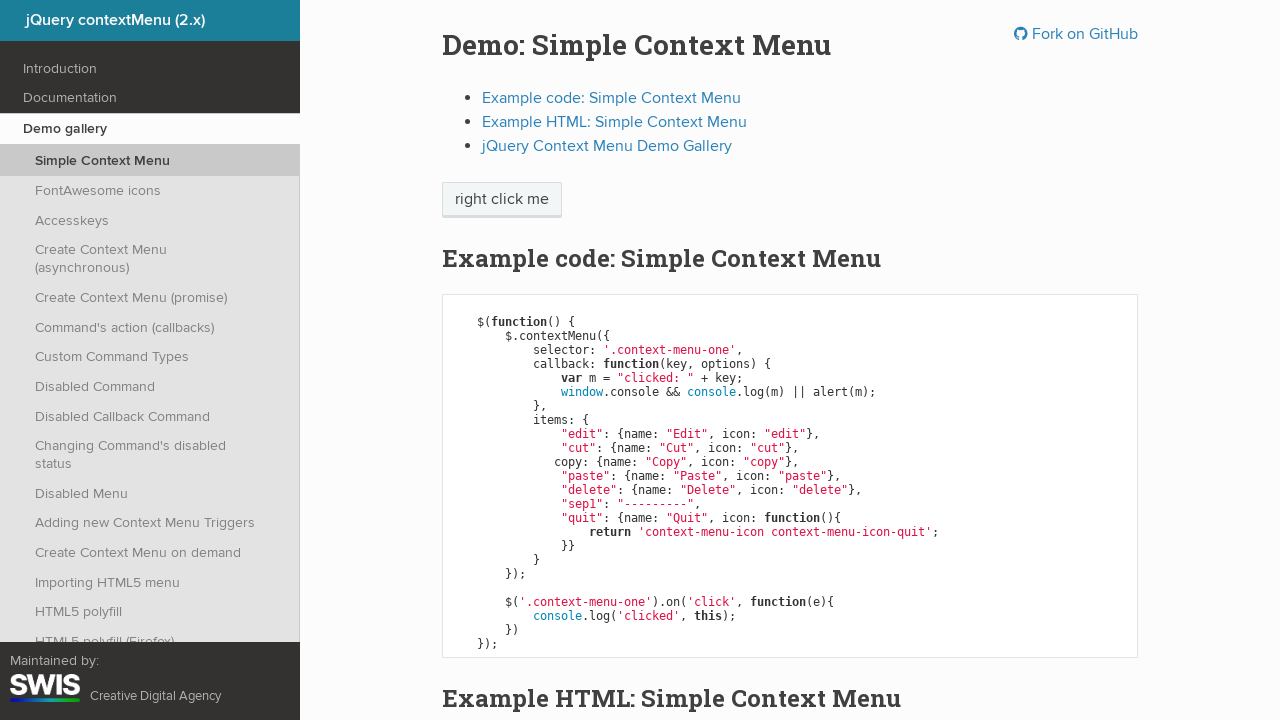

Performed right-click on the target element at (502, 200) on xpath=//span[text()='right click me']
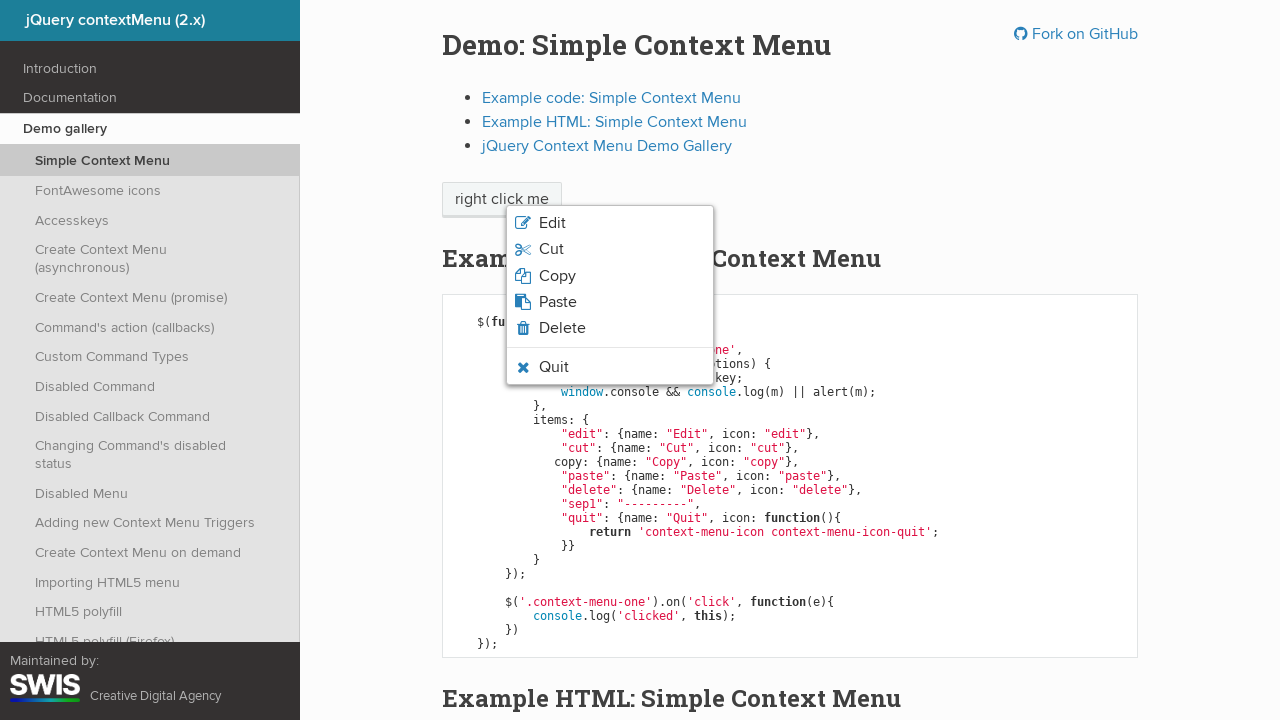

Waited for context menu to appear
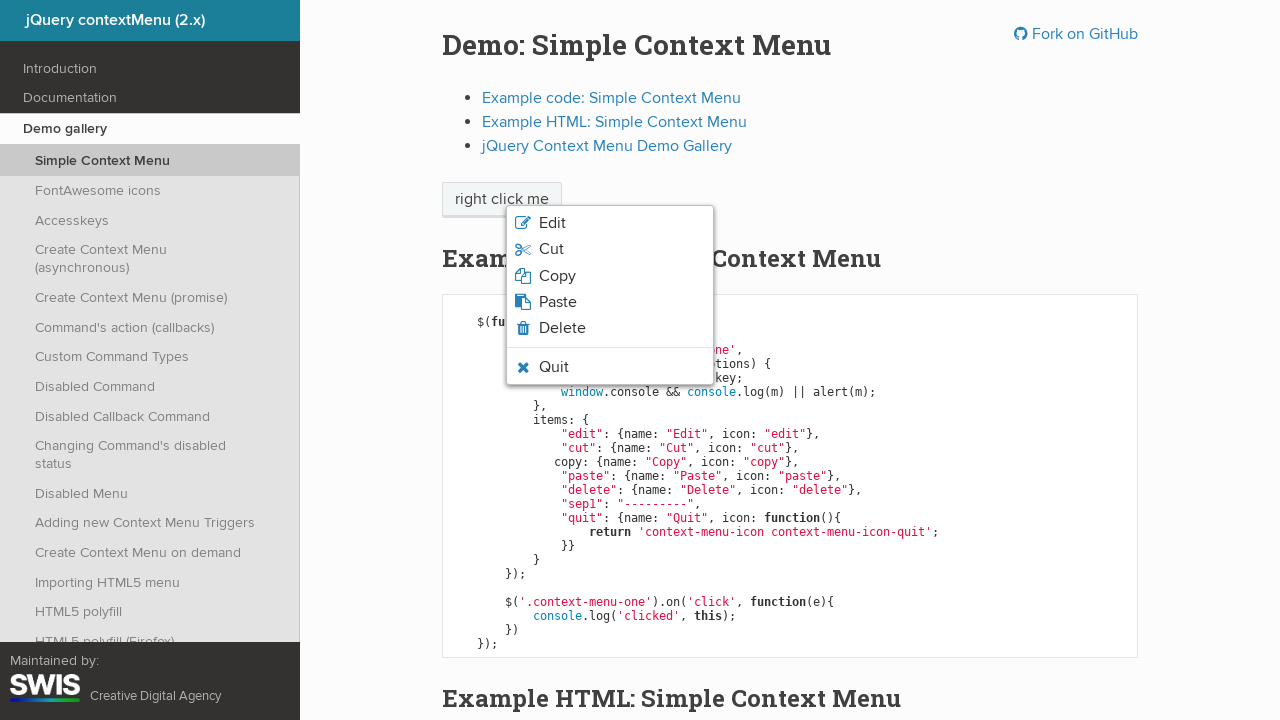

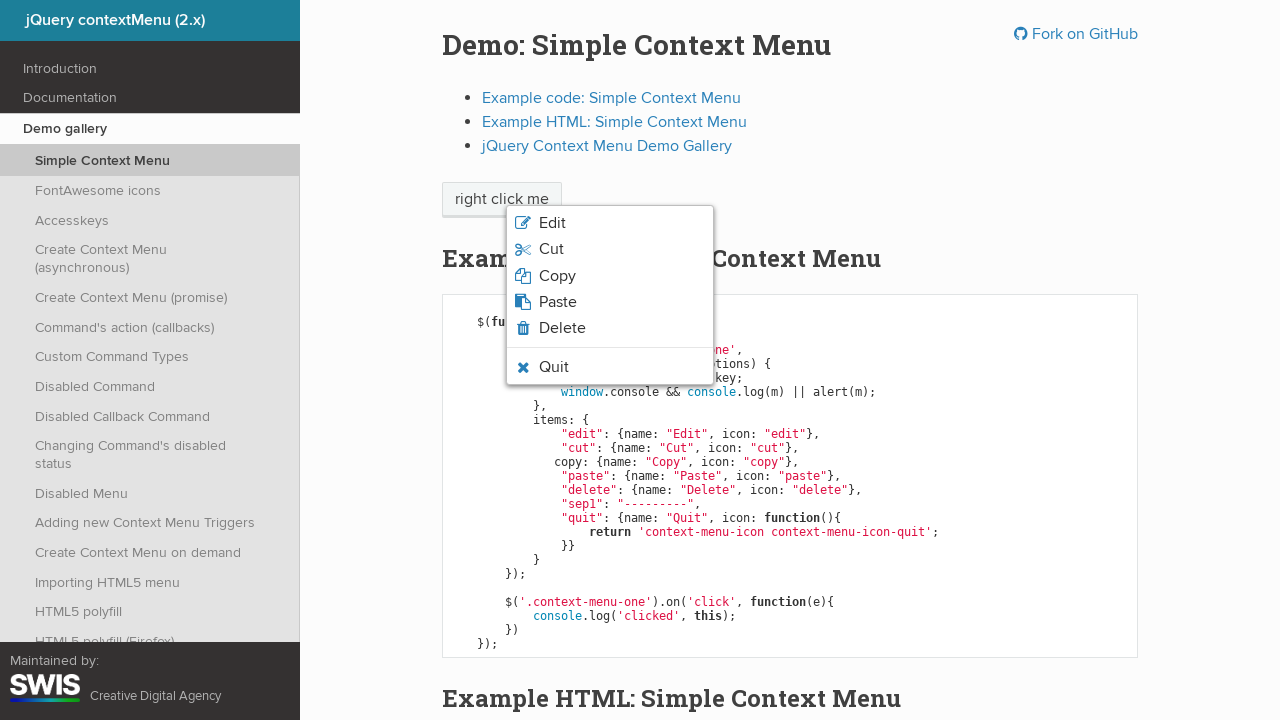